Tests the FAQ accordion by clicking the "Can I change rental time?" question and verifying the answer appears

Starting URL: https://qa-scooter.praktikum-services.ru/

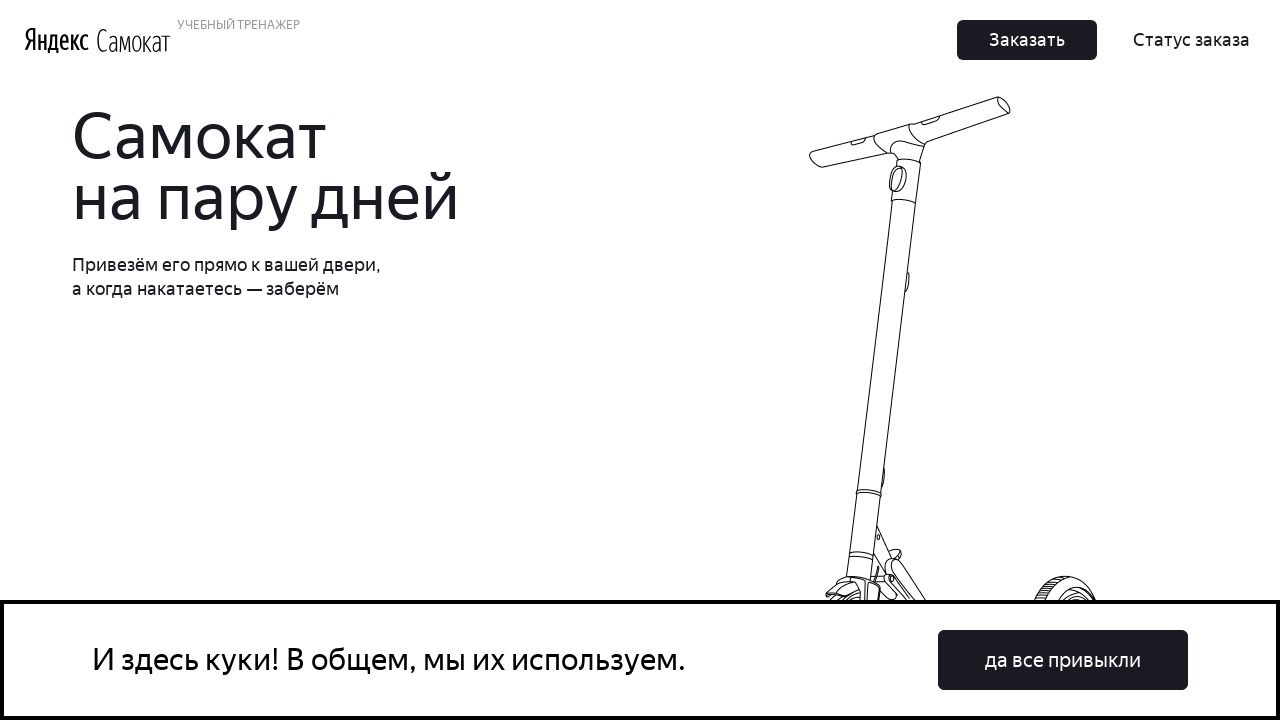

Scrolled to FAQ accordion section
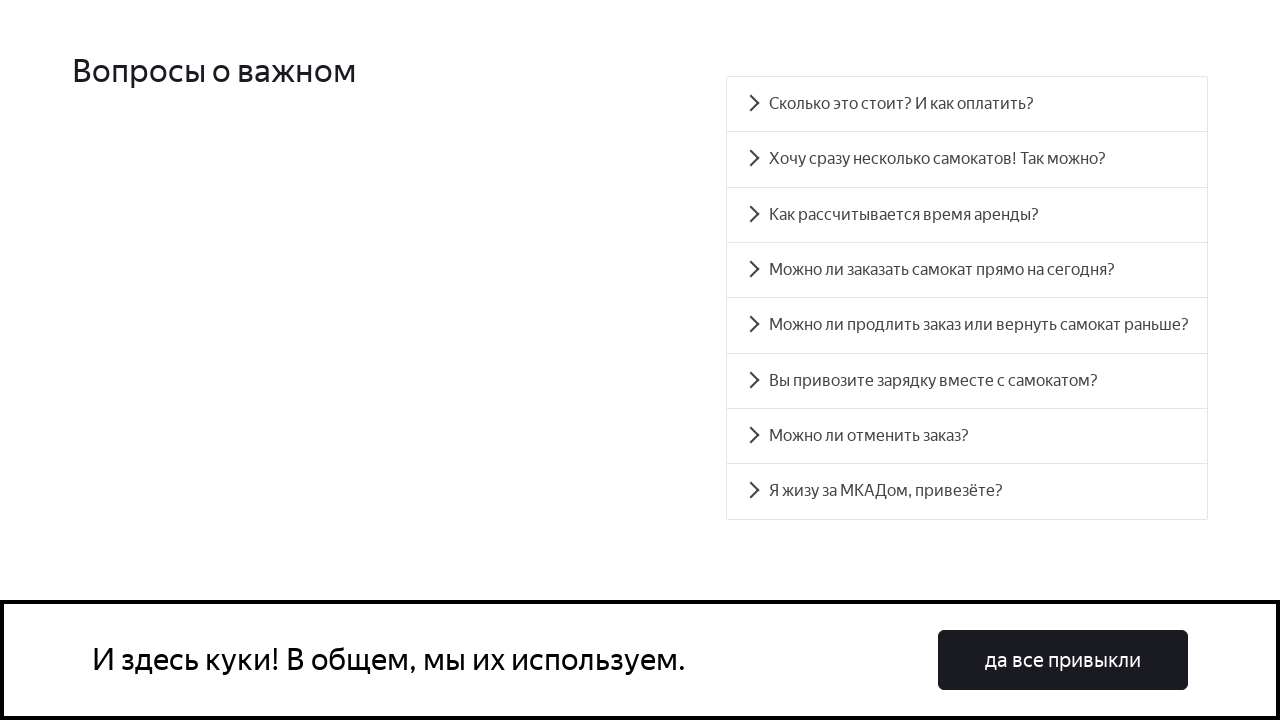

Clicked 'Can I extend or return earlier?' accordion question at (967, 325) on #accordion__heading-4
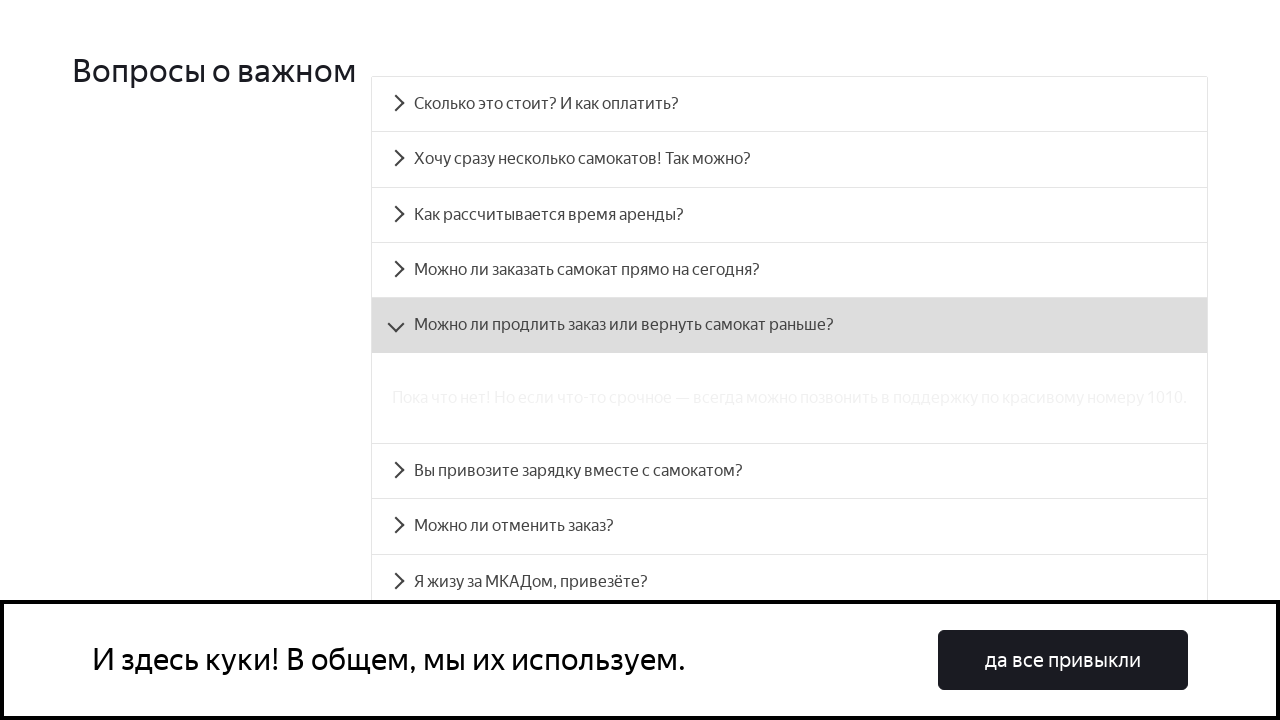

Answer text appeared and became visible
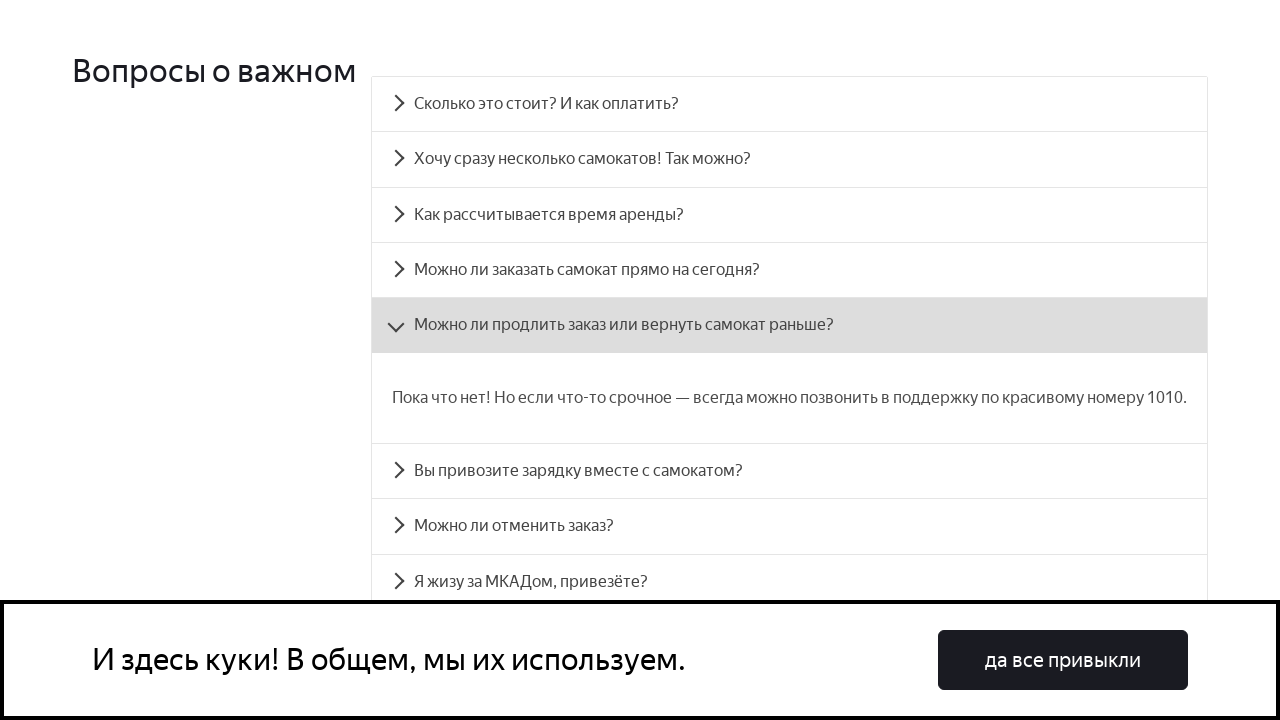

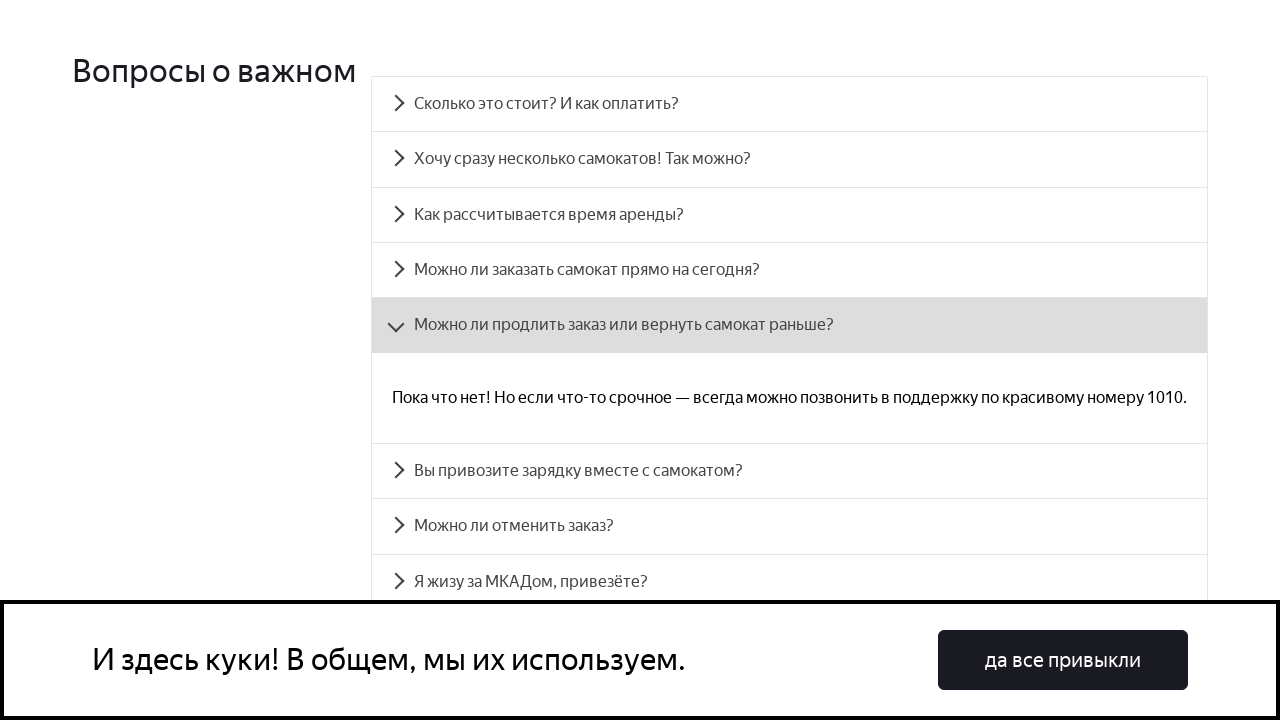